Tests the DemoQA dynamic properties page by waiting for buttons to become enabled and clickable, then clicking them.

Starting URL: https://demoqa.com

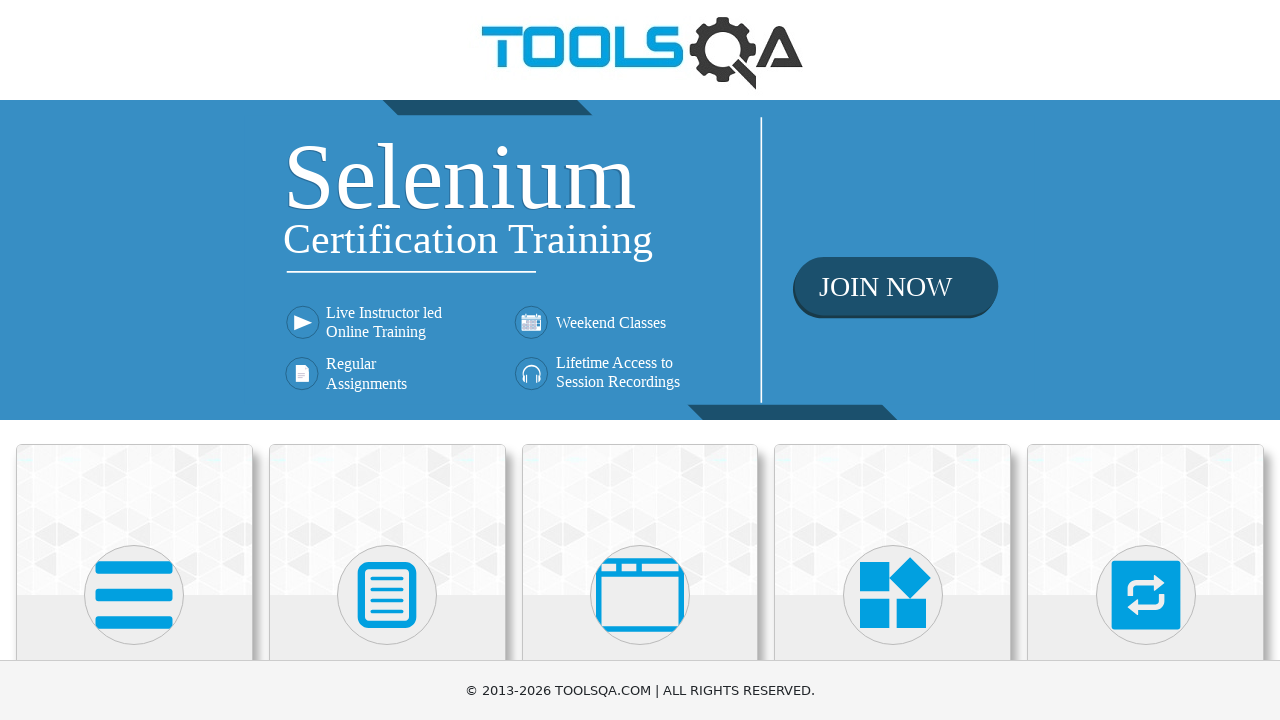

Clicked on Elements card at (134, 595) on xpath=(//div[@class='avatar mx-auto white'])[1]
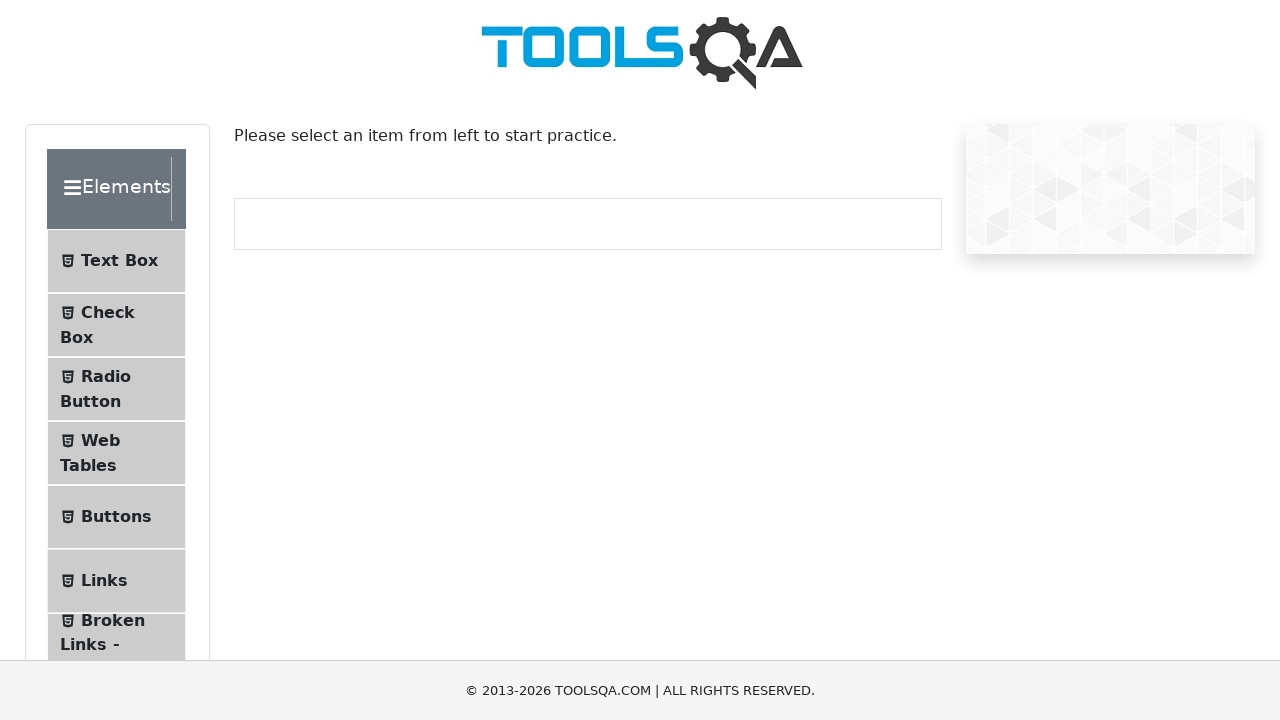

Clicked on Dynamic Properties menu item at (116, 360) on #item-8
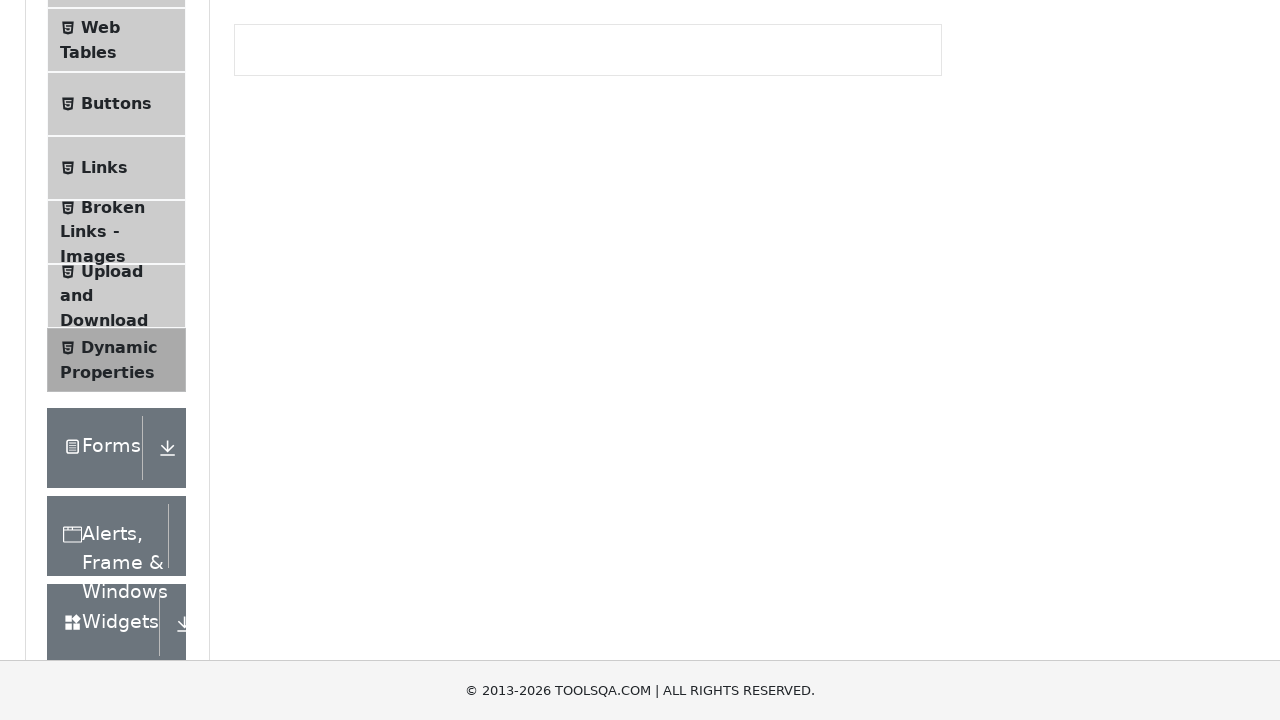

Waited for enable after button to become enabled
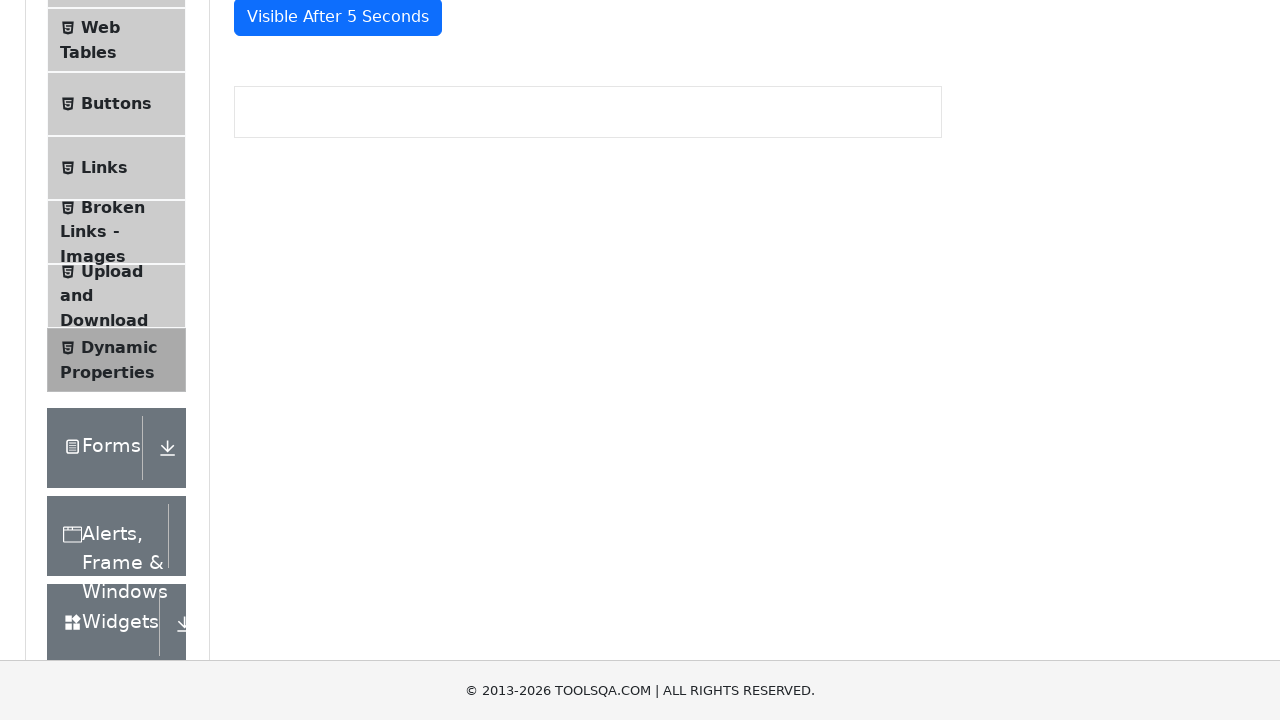

Clicked the enable after button at (333, 306) on #enableAfter
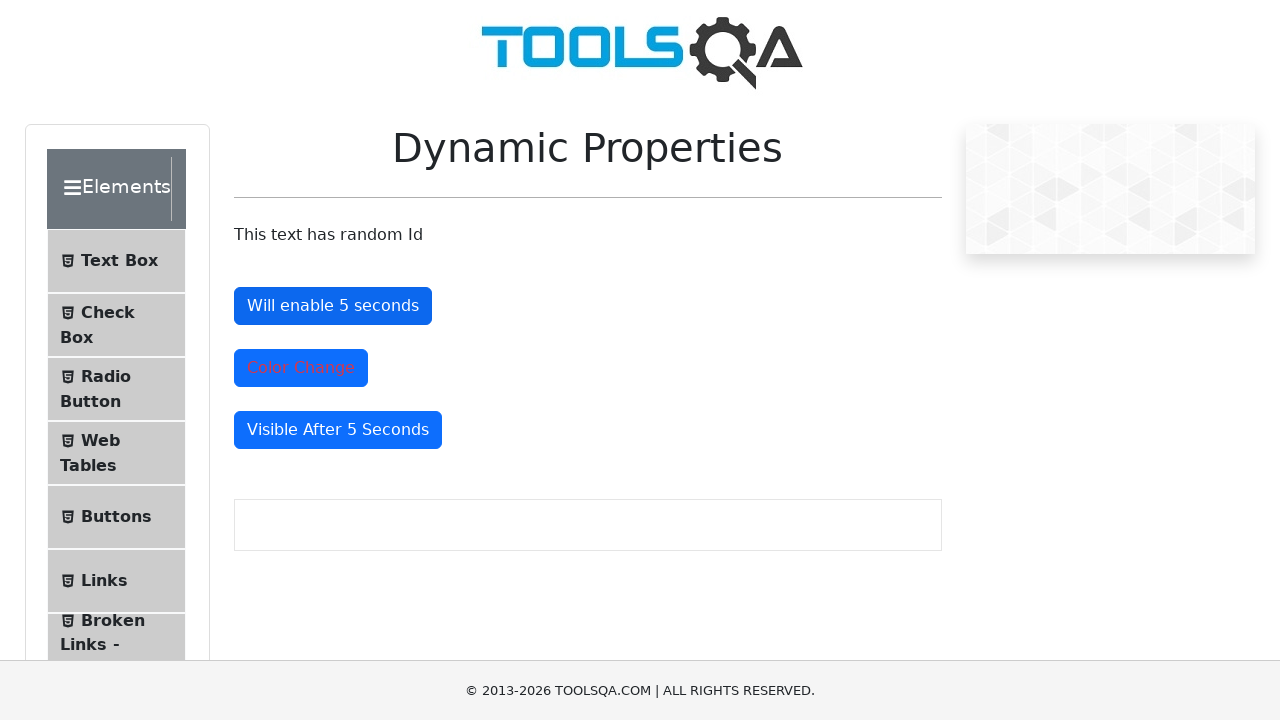

Clicked the color change button at (301, 368) on #colorChange
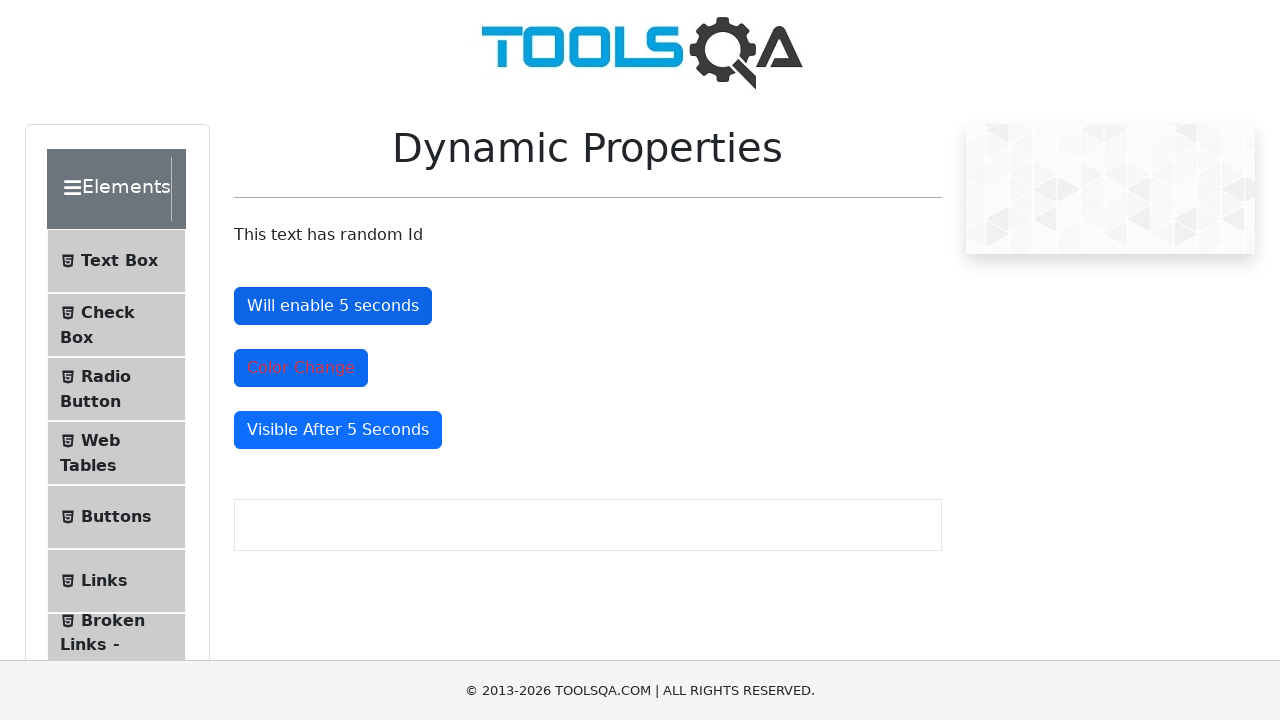

Waited for visible after button to become visible
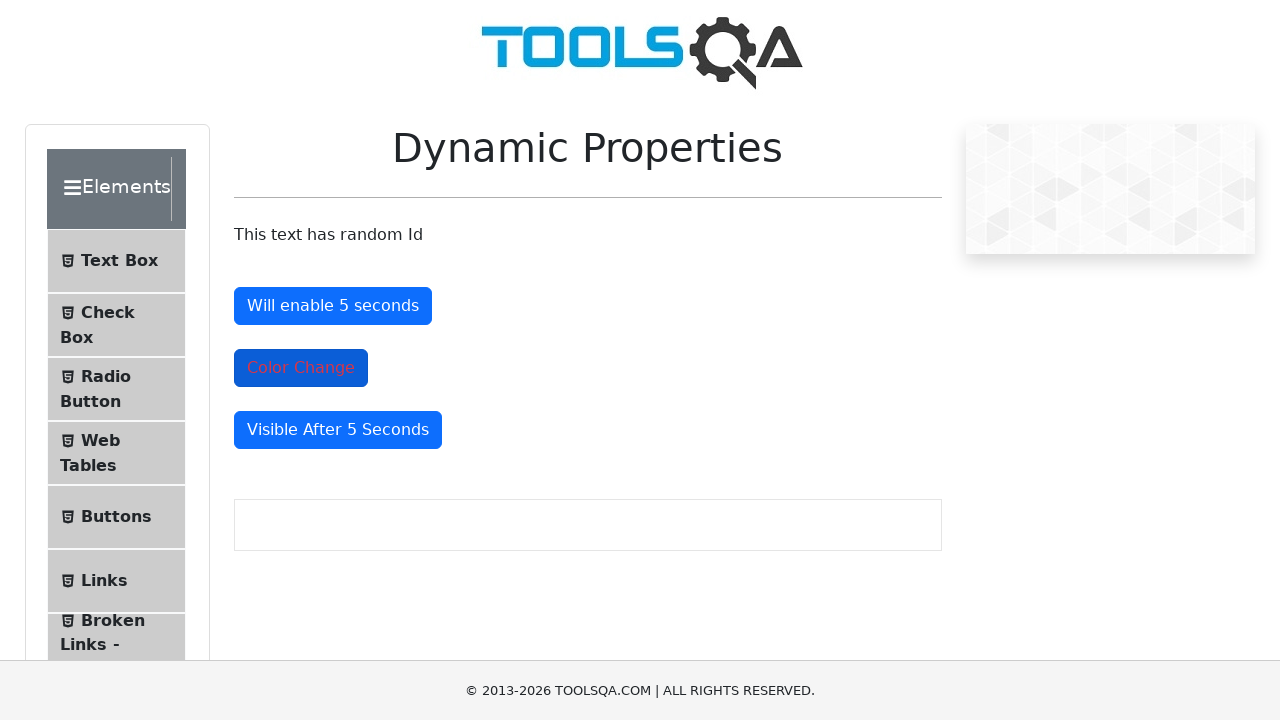

Clicked the visible after button at (338, 430) on #visibleAfter
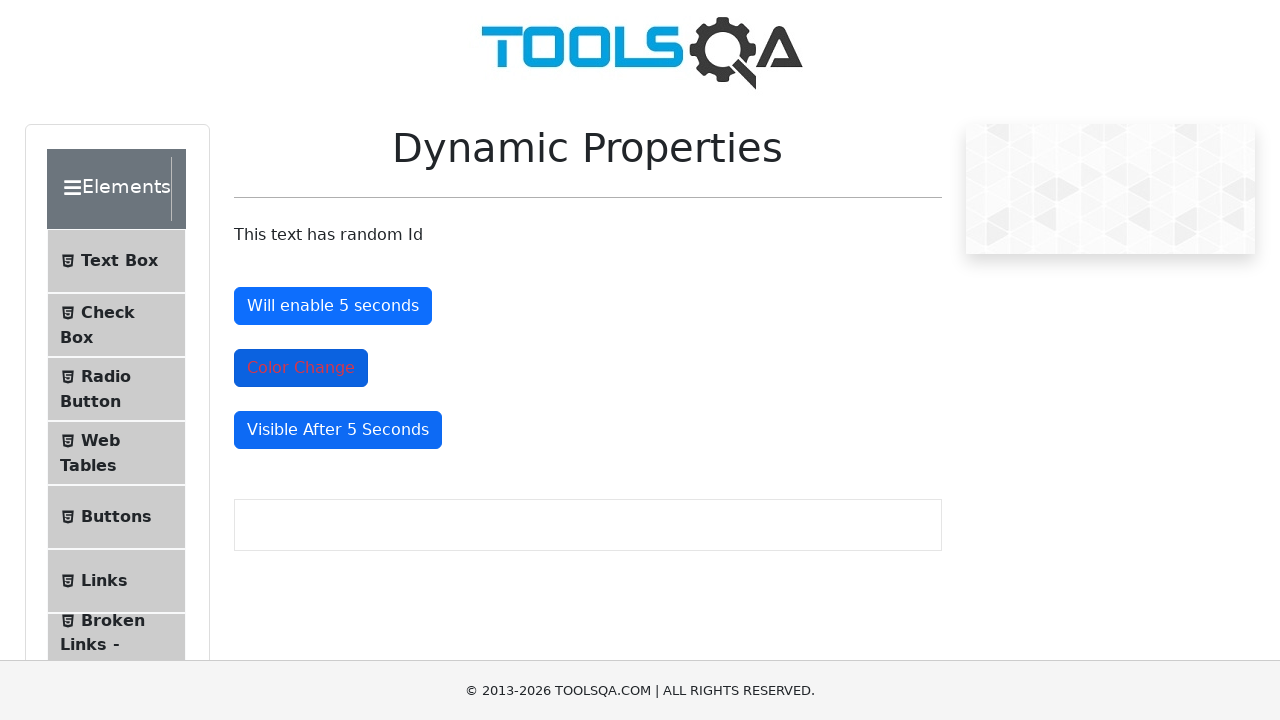

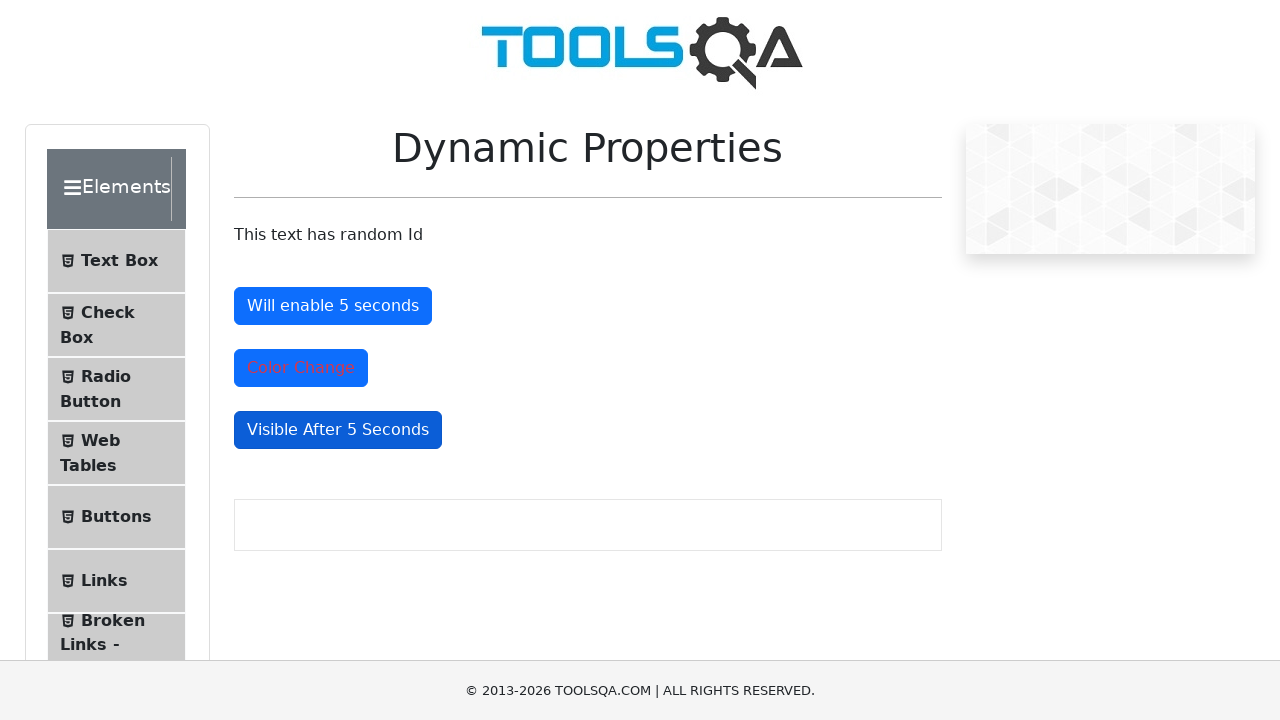